Navigates through a welcome page by clicking on links to reach a test page with mixed HTML elements, then verifies the page title and URL contain expected values.

Starting URL: https://teserat.github.io/welcome/

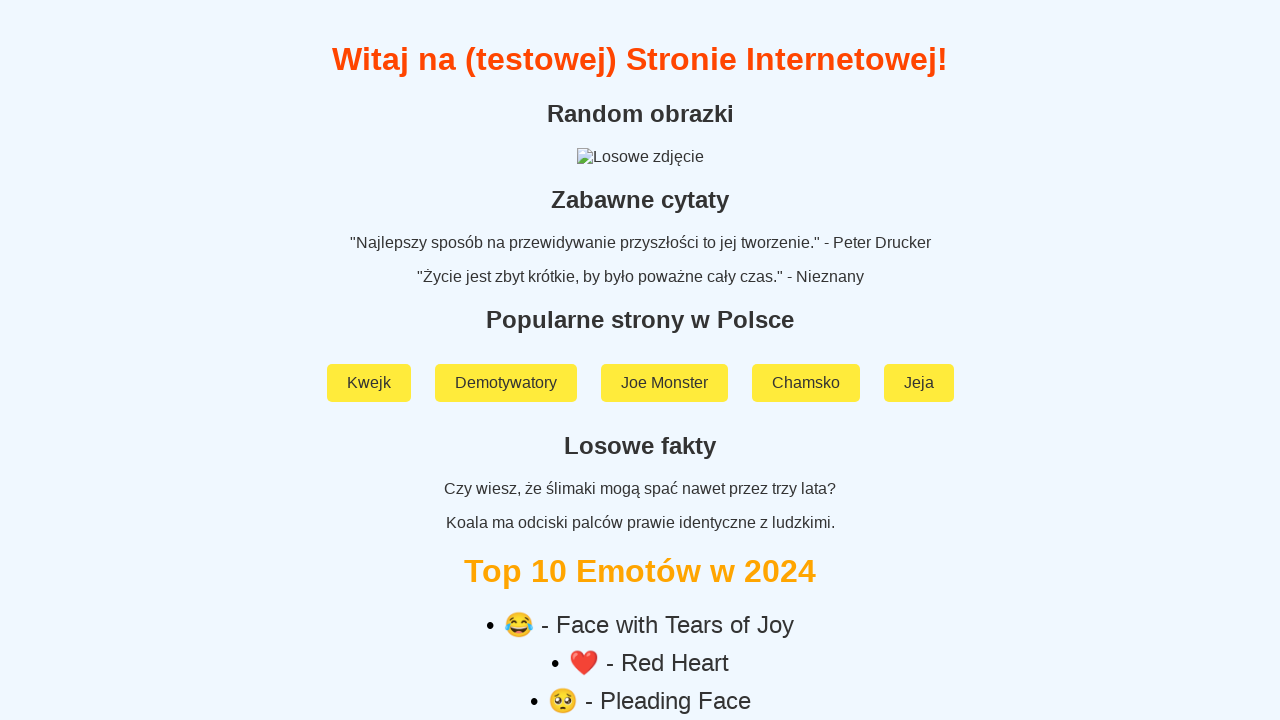

Navigated to welcome page
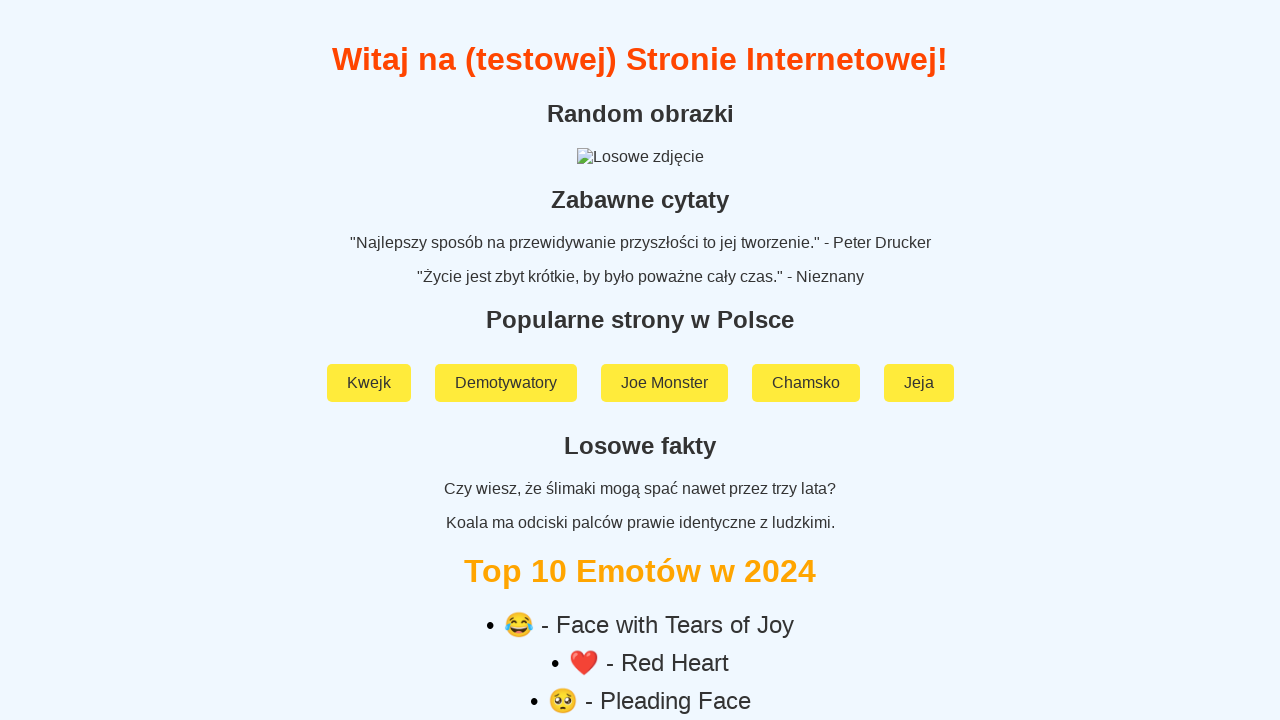

Clicked on 'Rozchodniak' link at (640, 592) on text=Rozchodniak
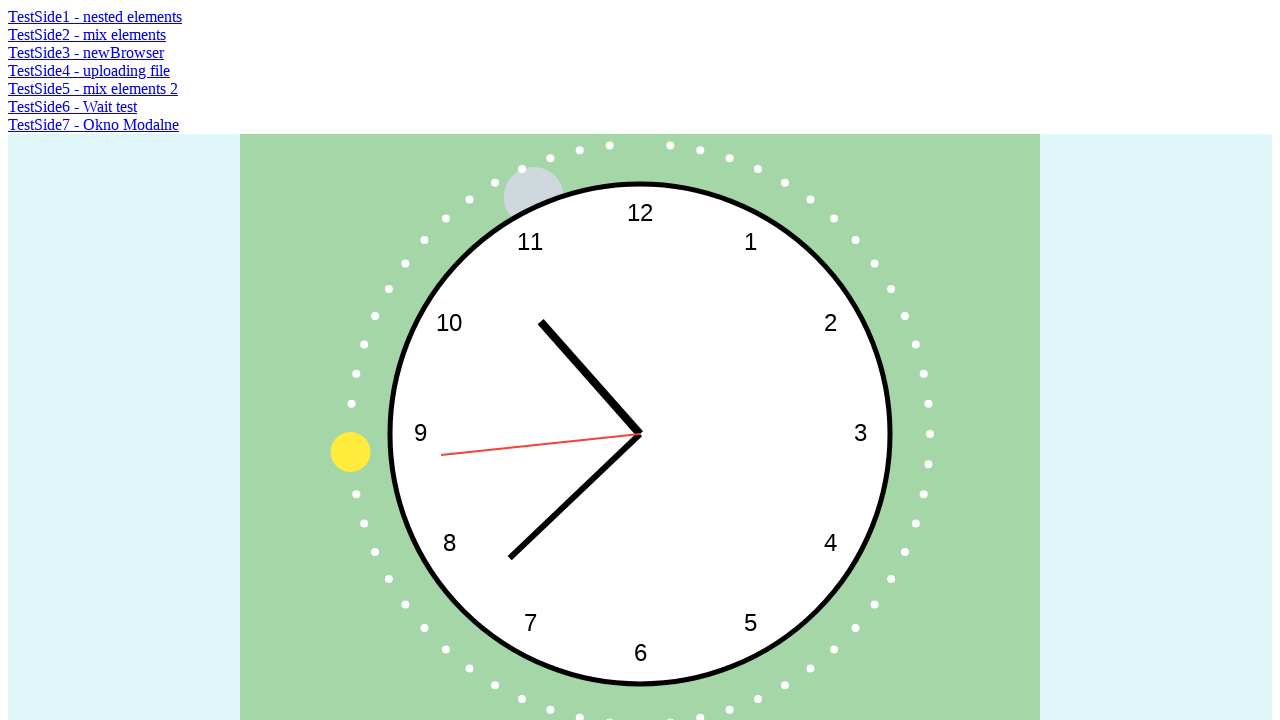

Clicked on 'TestSide5 - mix elements 2' link at (93, 88) on text=TestSide5 - mix elements 2
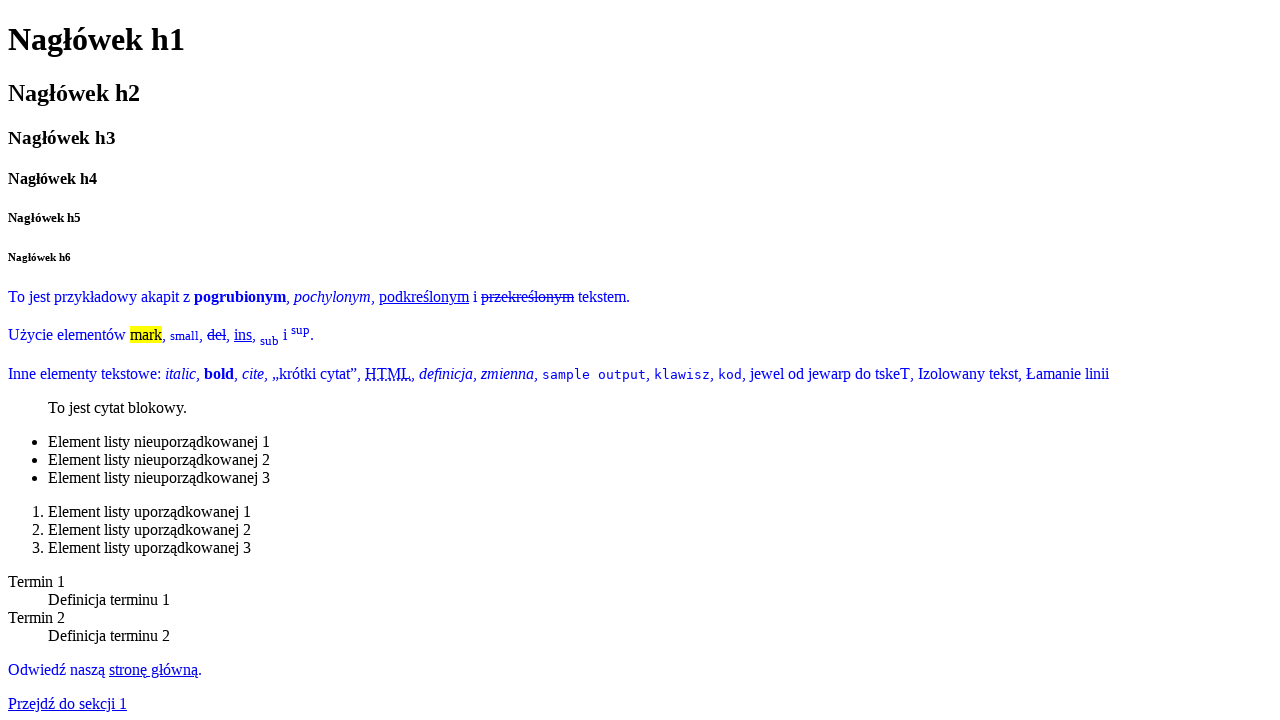

Retrieved page title
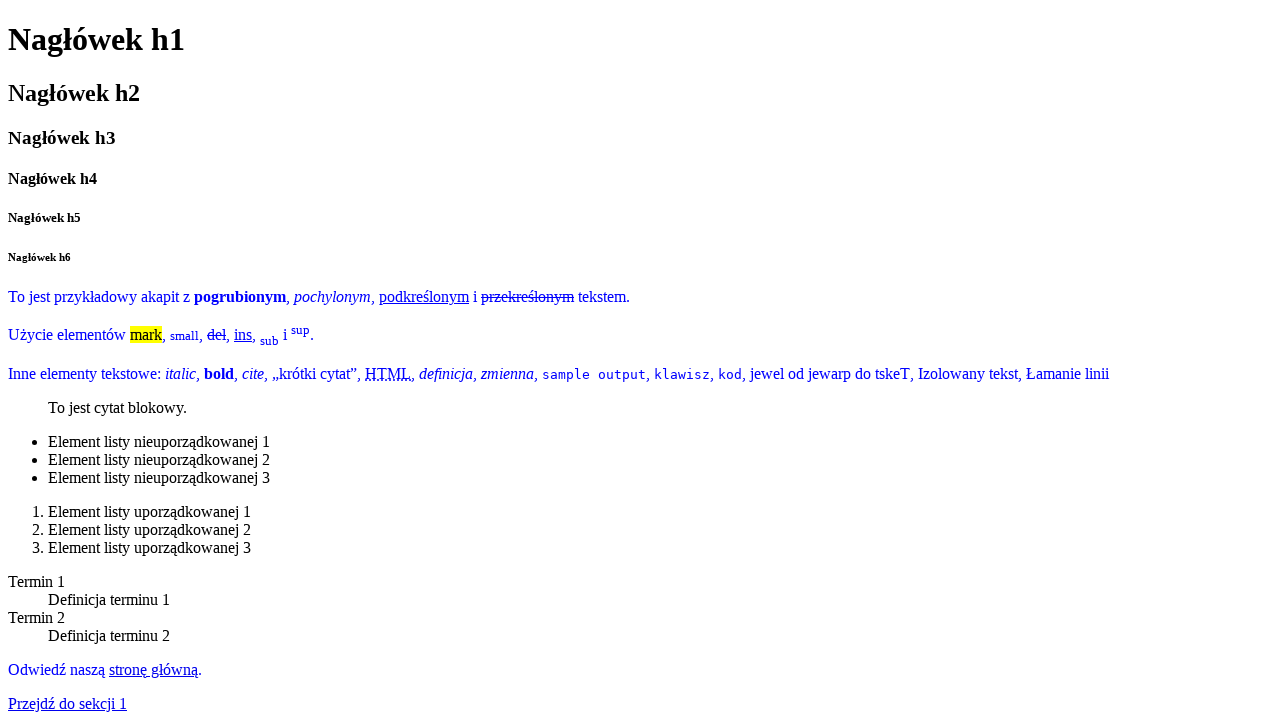

Verified page title matches expected: 'Strona testowa z wszystkimi elementami HTML'
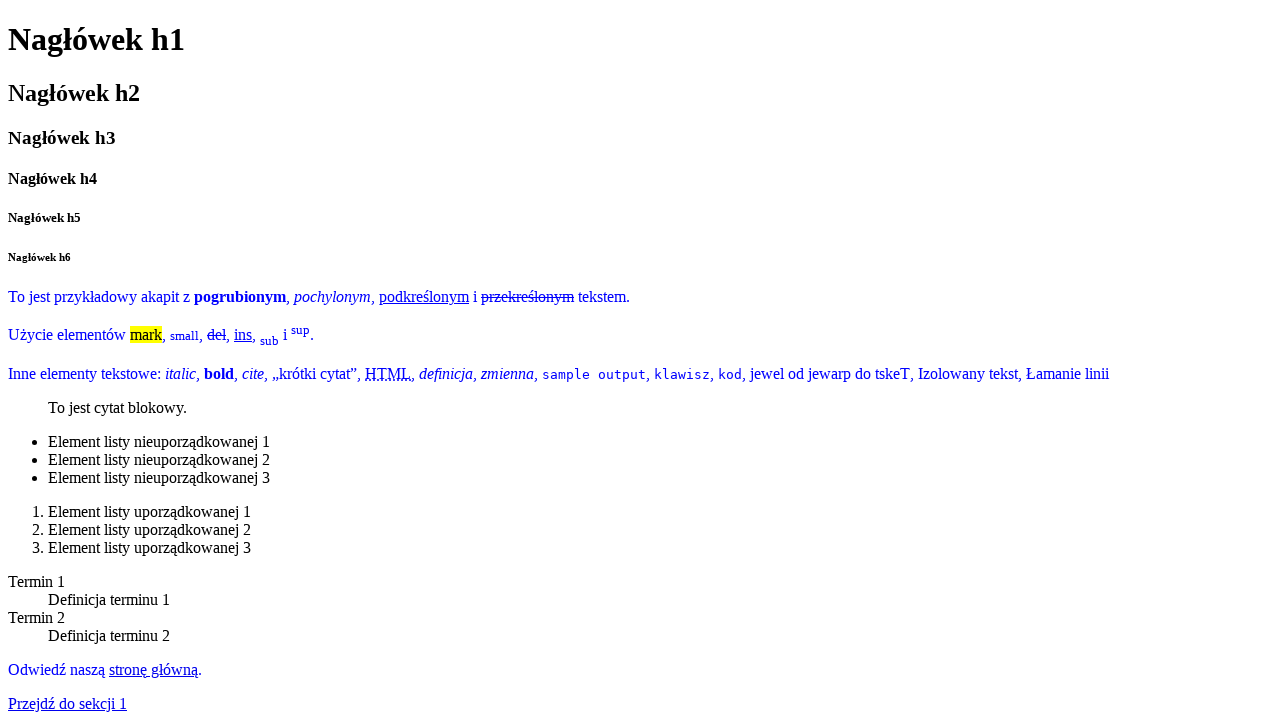

Retrieved current page URL
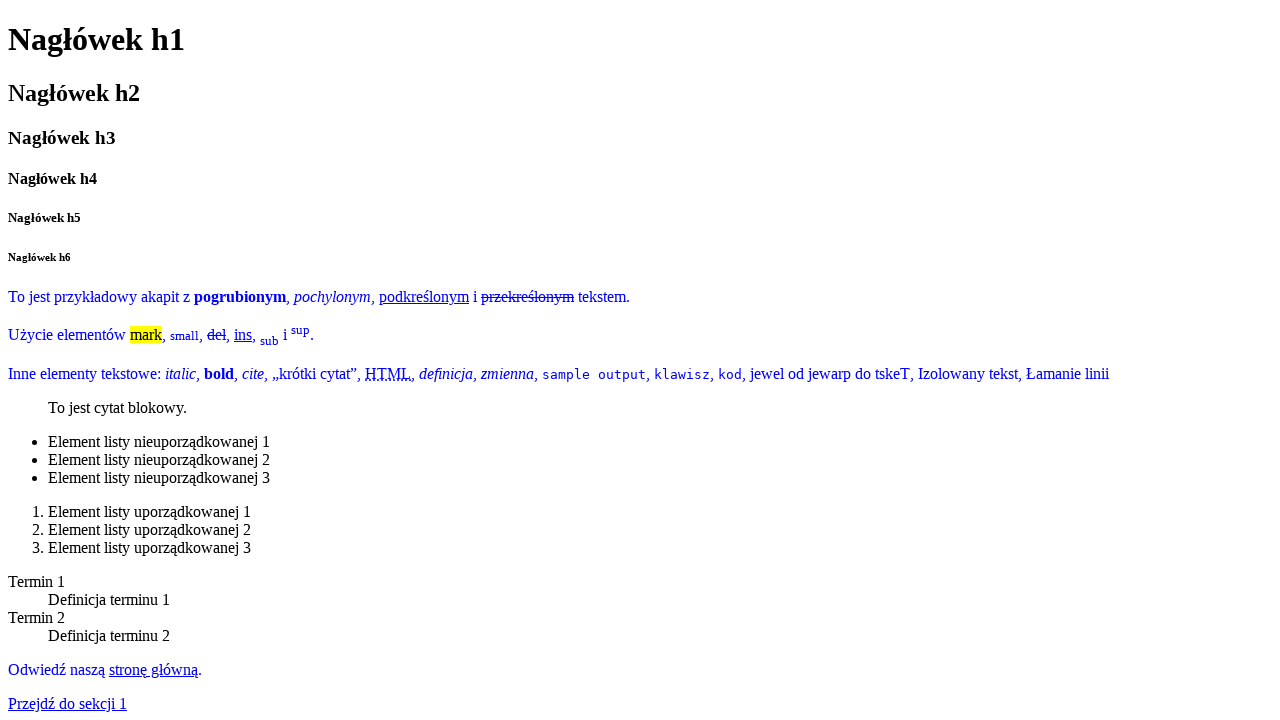

Verified URL contains 'welcome': 'https://teserat.github.io/welcome/testWeb5.html'
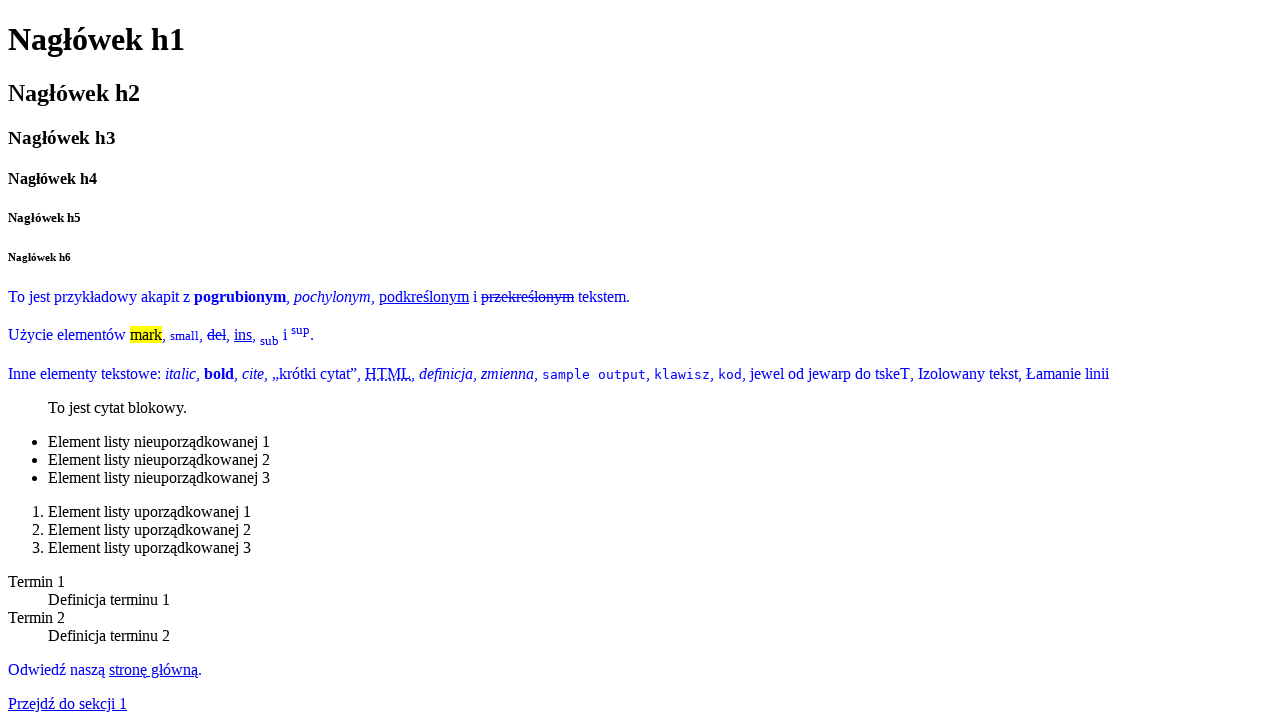

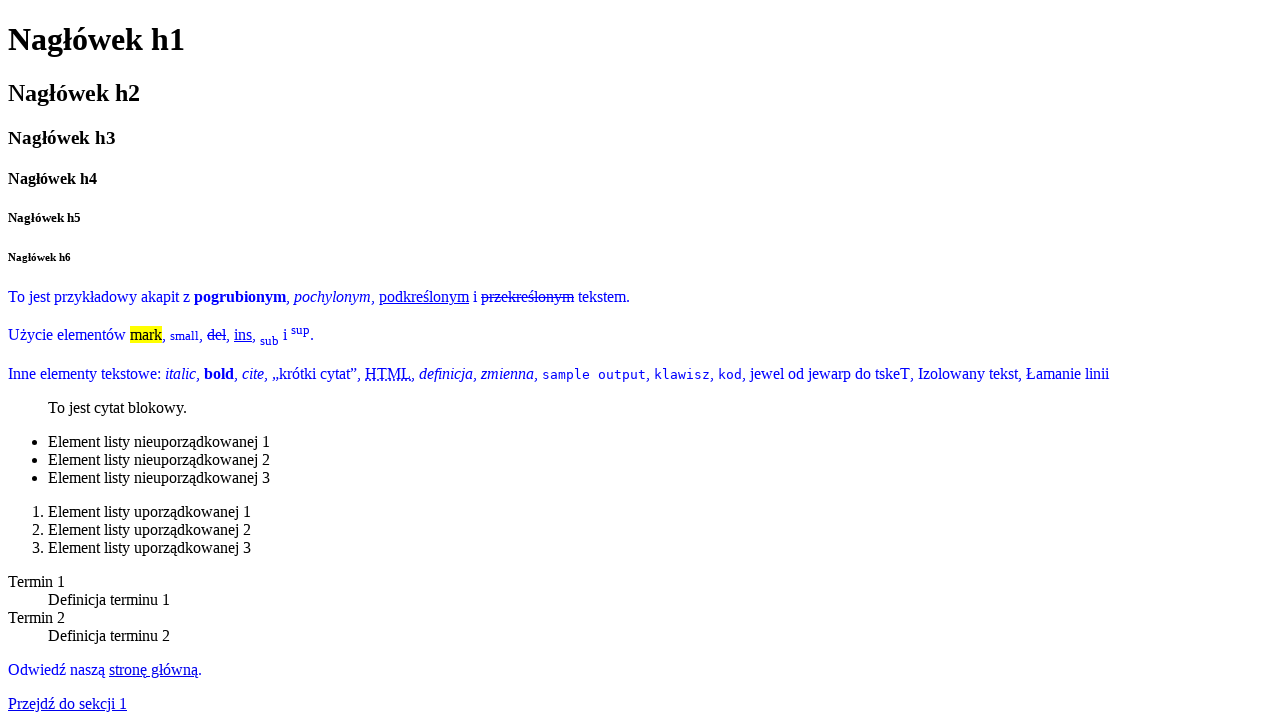